Tests dynamic loading by clicking start button and waiting for specific text to appear

Starting URL: https://automationfc.github.io/dynamic-loading/

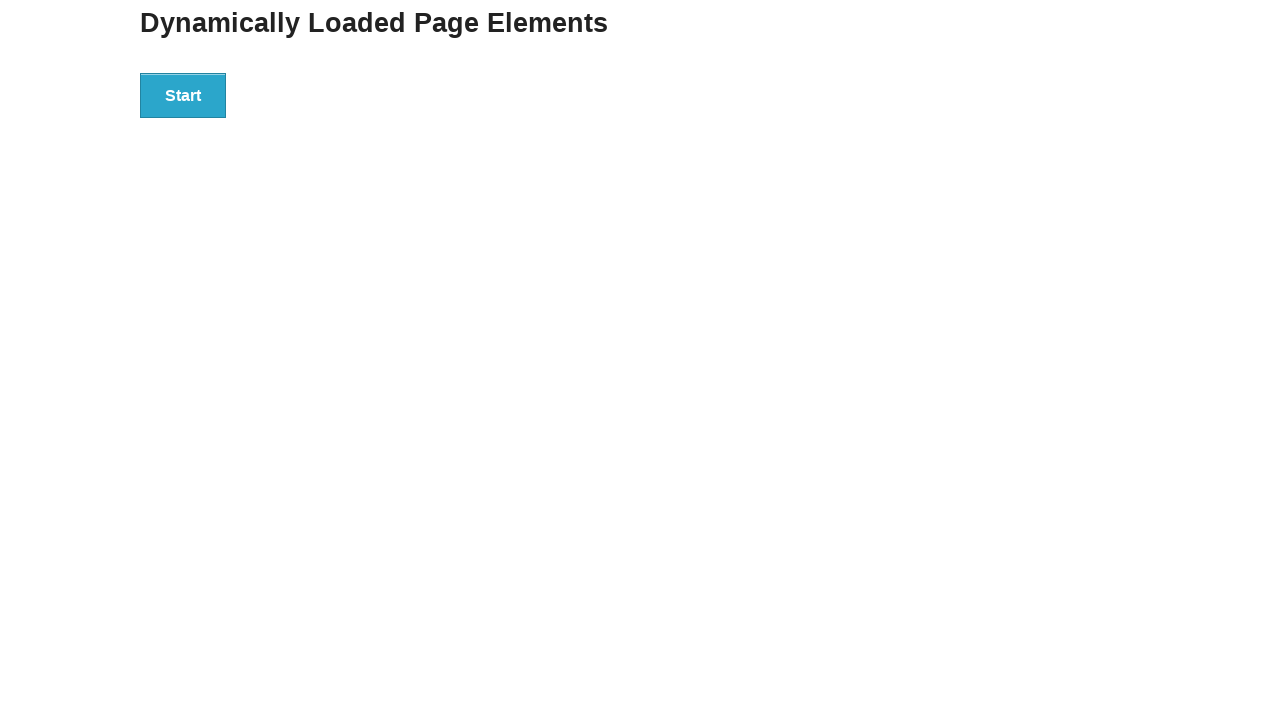

Clicked the start button to initiate dynamic loading at (183, 95) on div#start>button
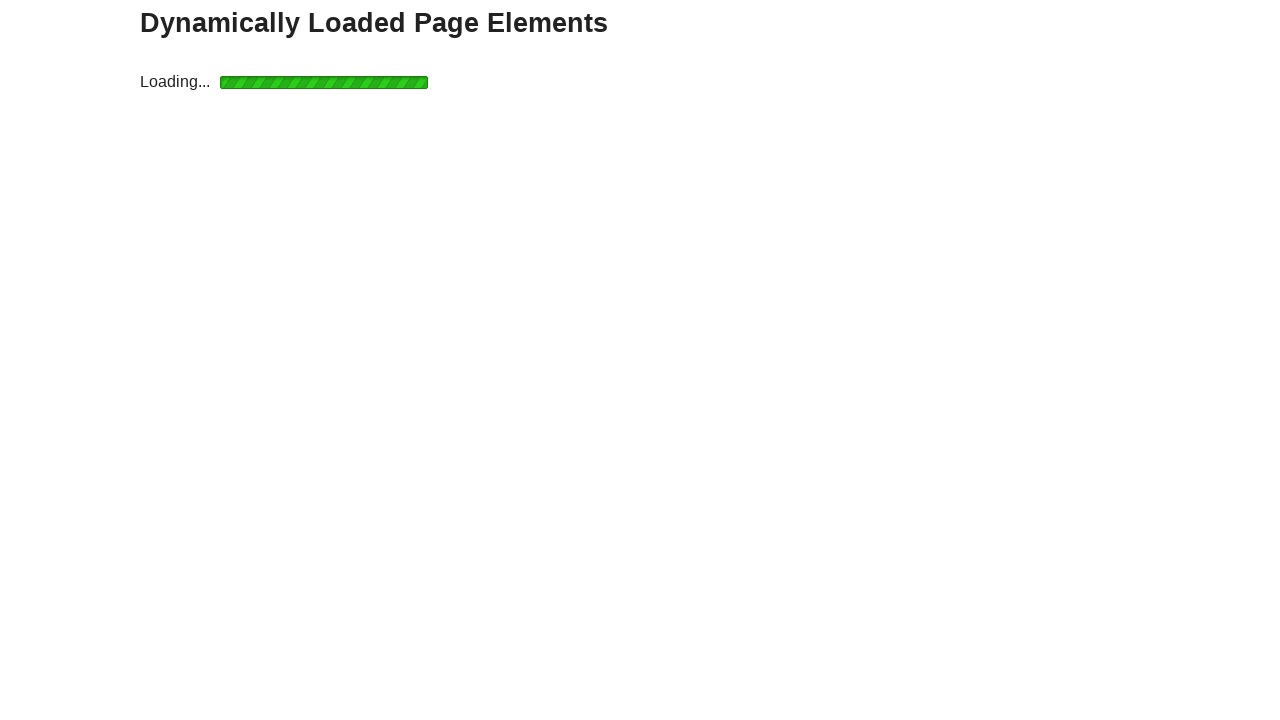

Waited for 'Hello World!' text to appear in the finish element
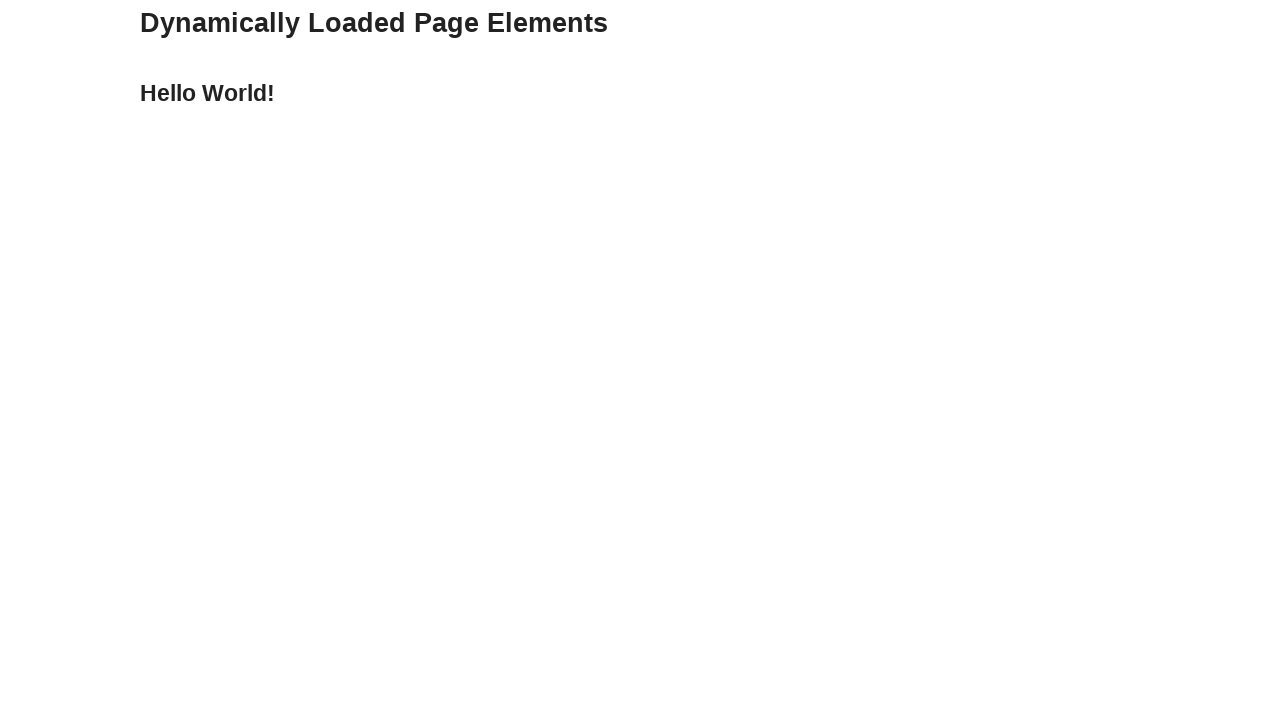

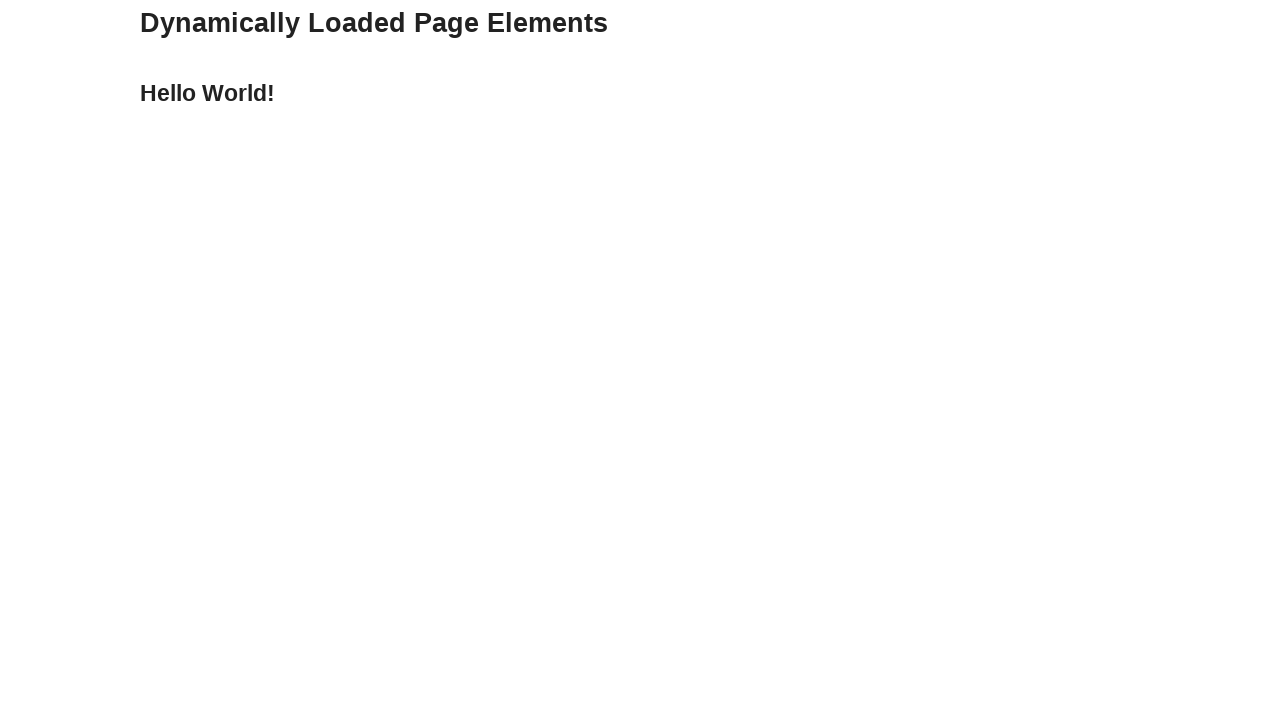